Tests interacting with a textarea form element on W3Schools by entering text into it

Starting URL: https://www.w3schools.com/html/html_form_elements.asp

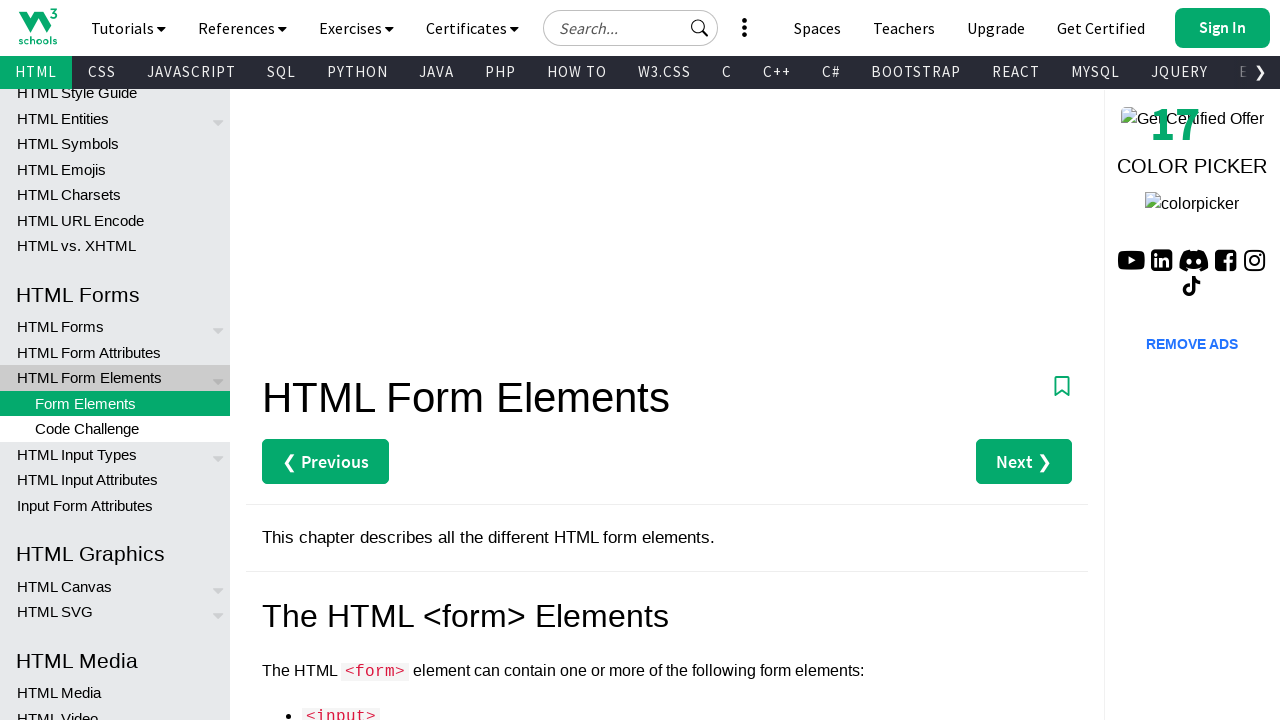

Waited for textarea element to be visible on the form
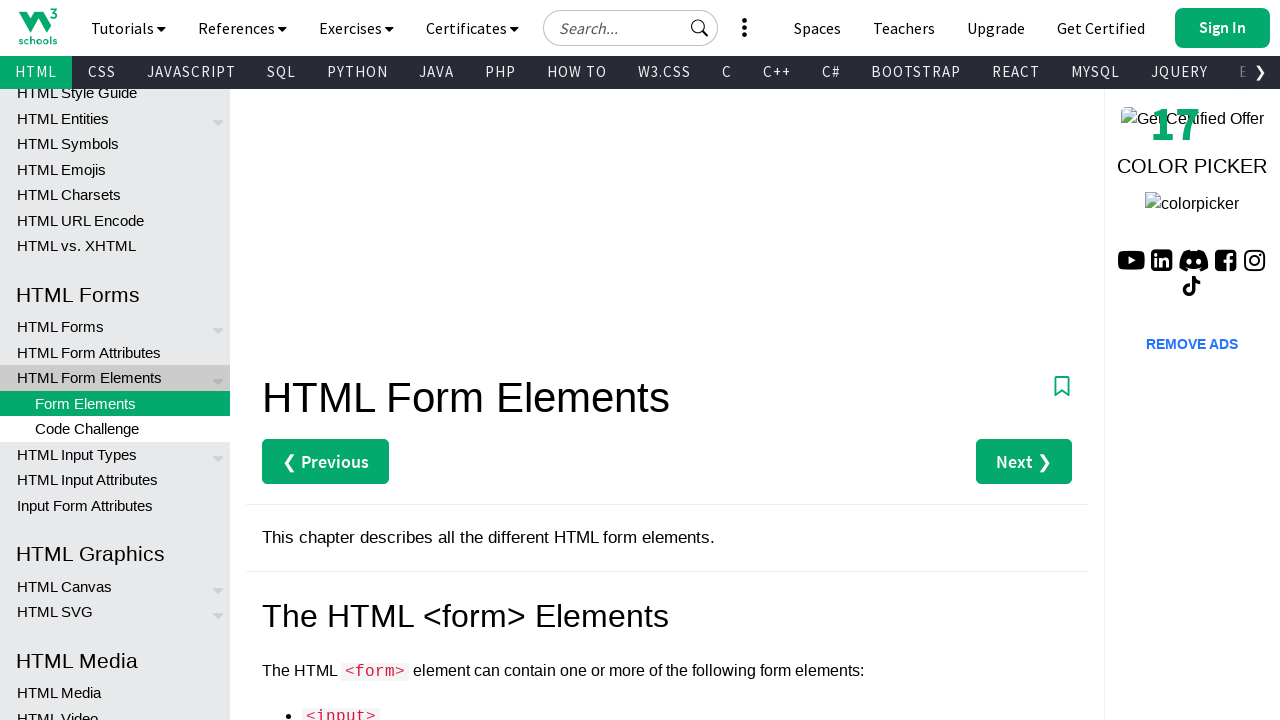

Filled textarea with text 'search here' on #main textarea
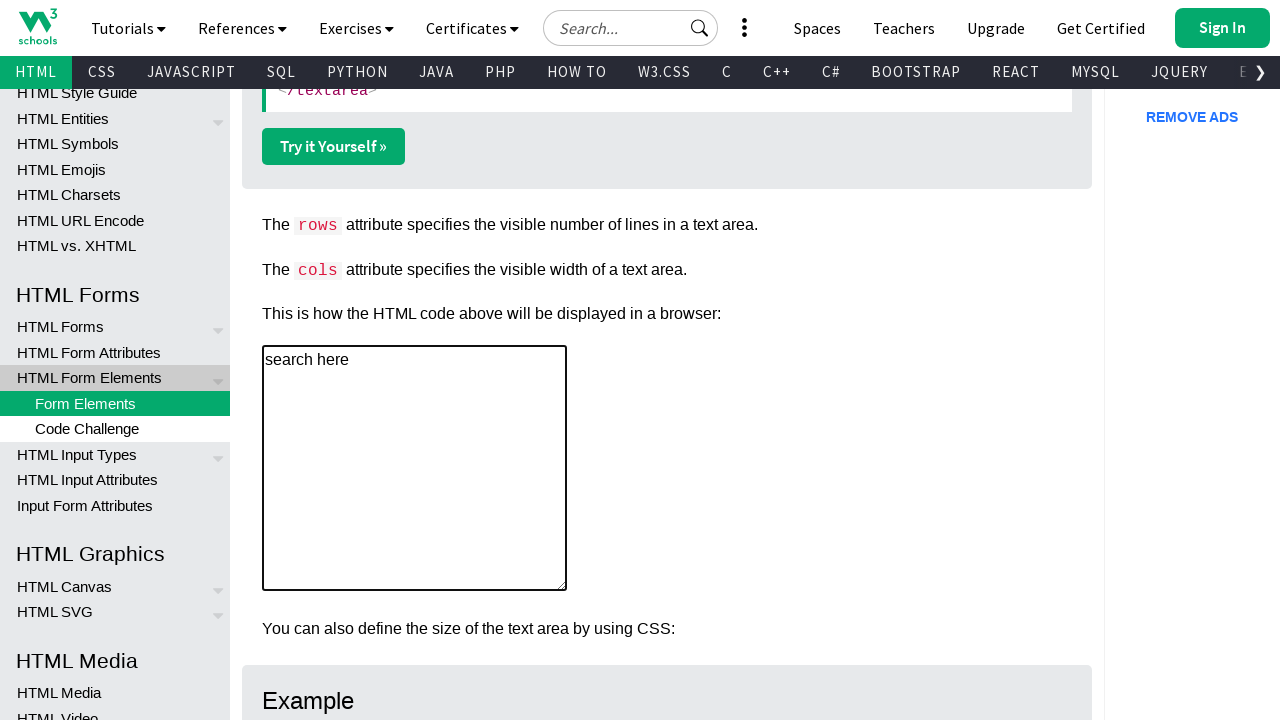

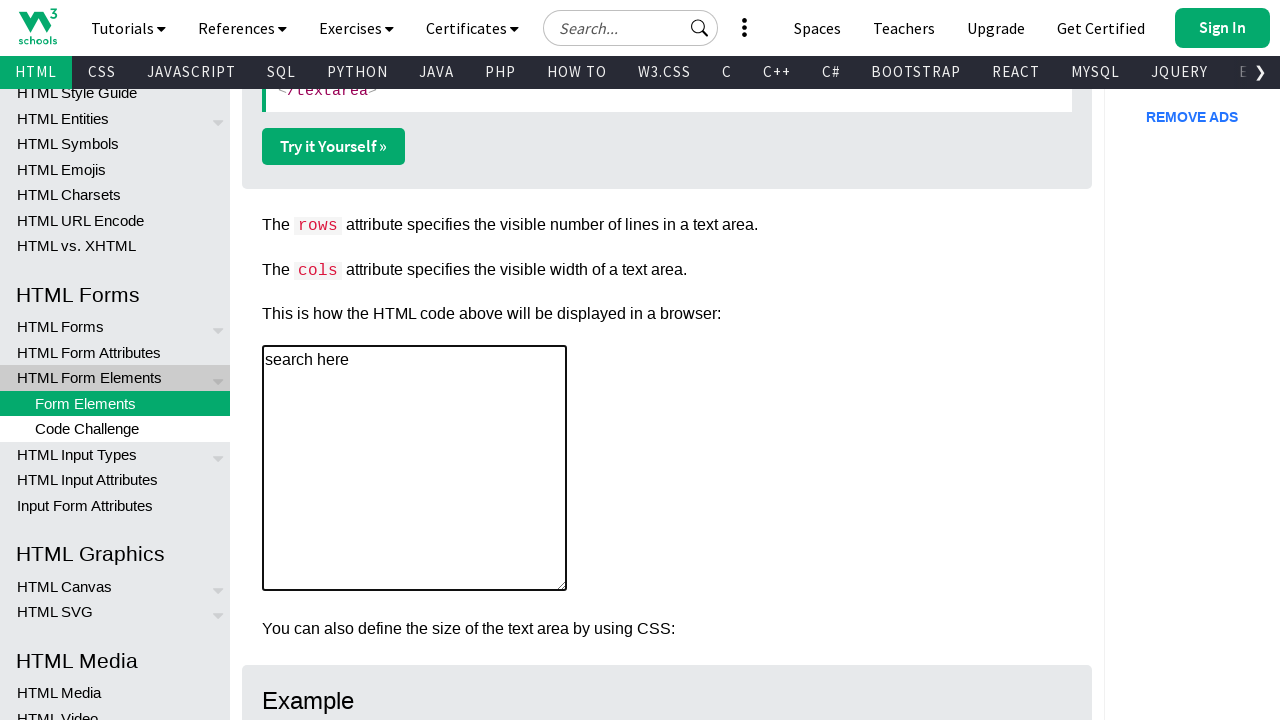